Navigates to AWS documentation homepage, clicks on the Machine Learning section link, then navigates to the second page of Machine Learning documentation using pagination.

Starting URL: https://docs.aws.amazon.com/

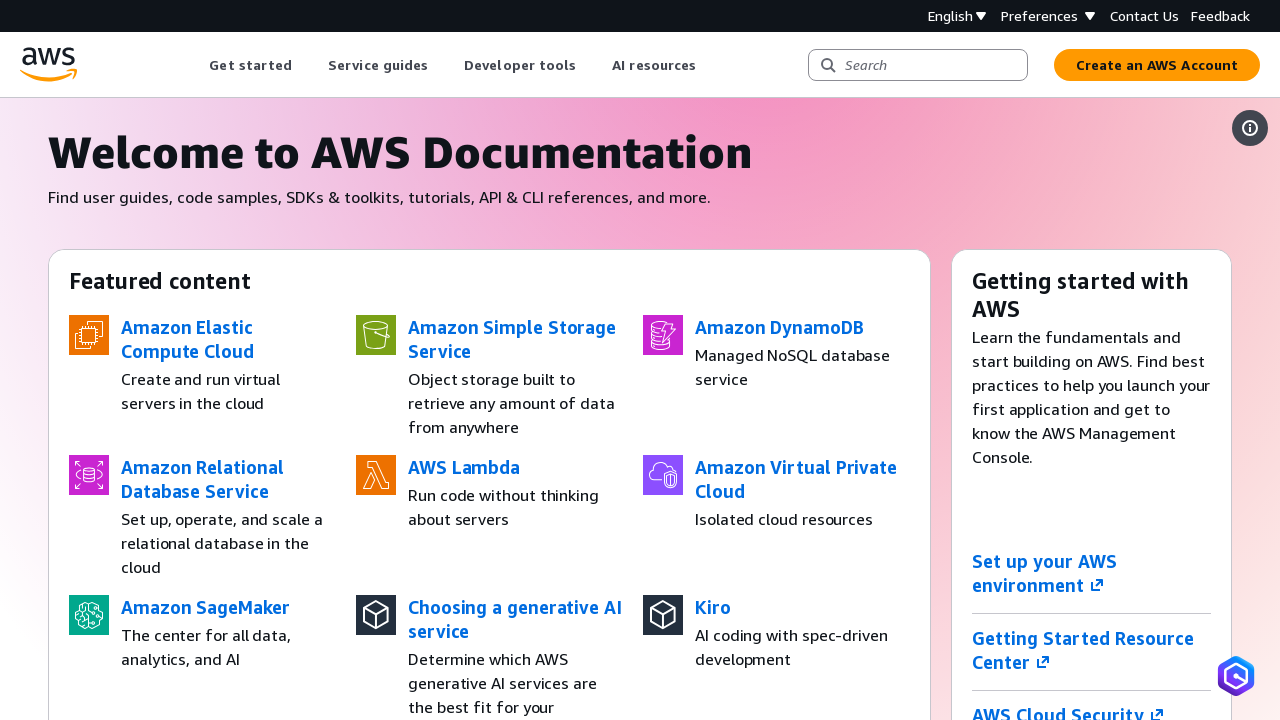

Clicked on 'Machine Learning' link in the documentation homepage at (132, 409) on text=Machine Learning
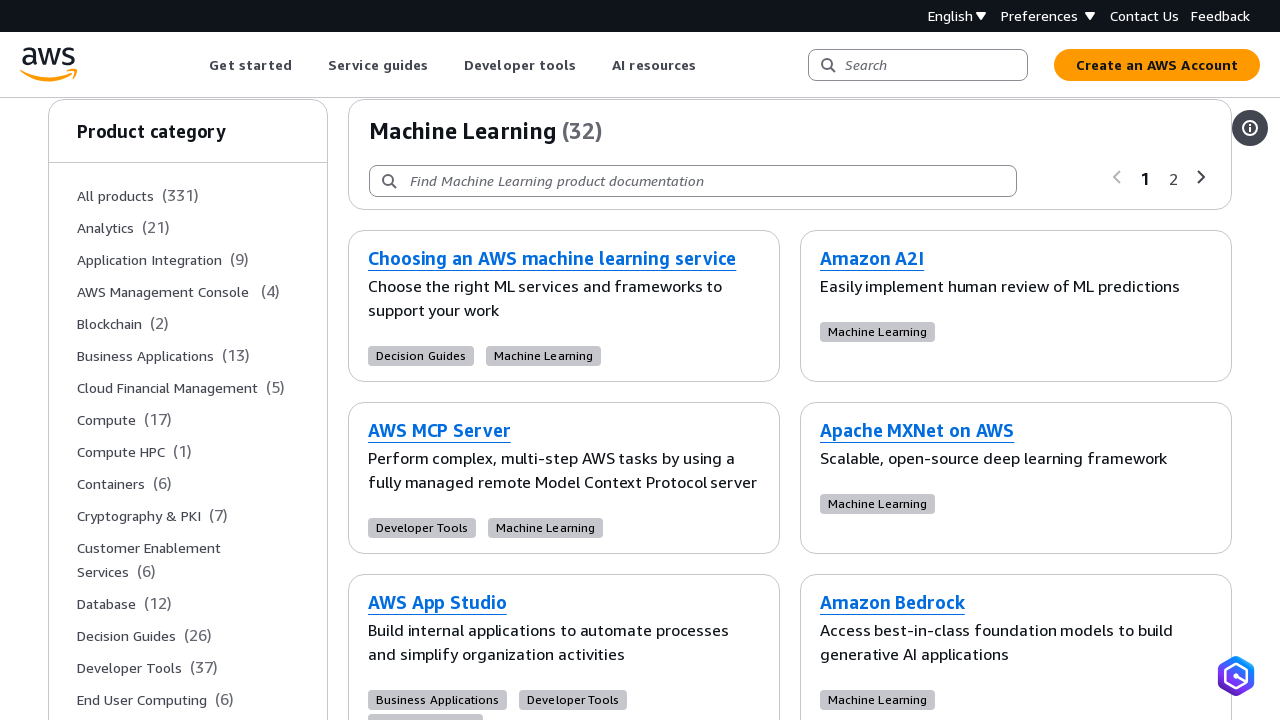

Machine Learning section page loaded
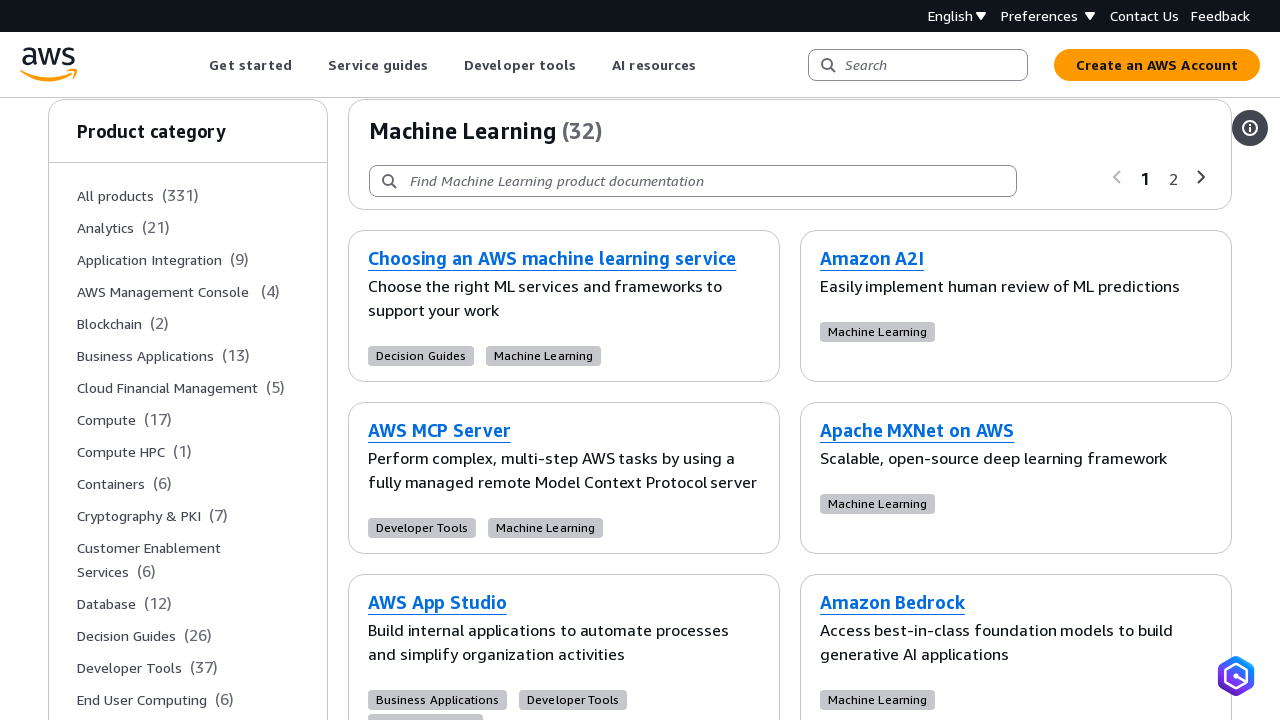

ML documentation links became visible
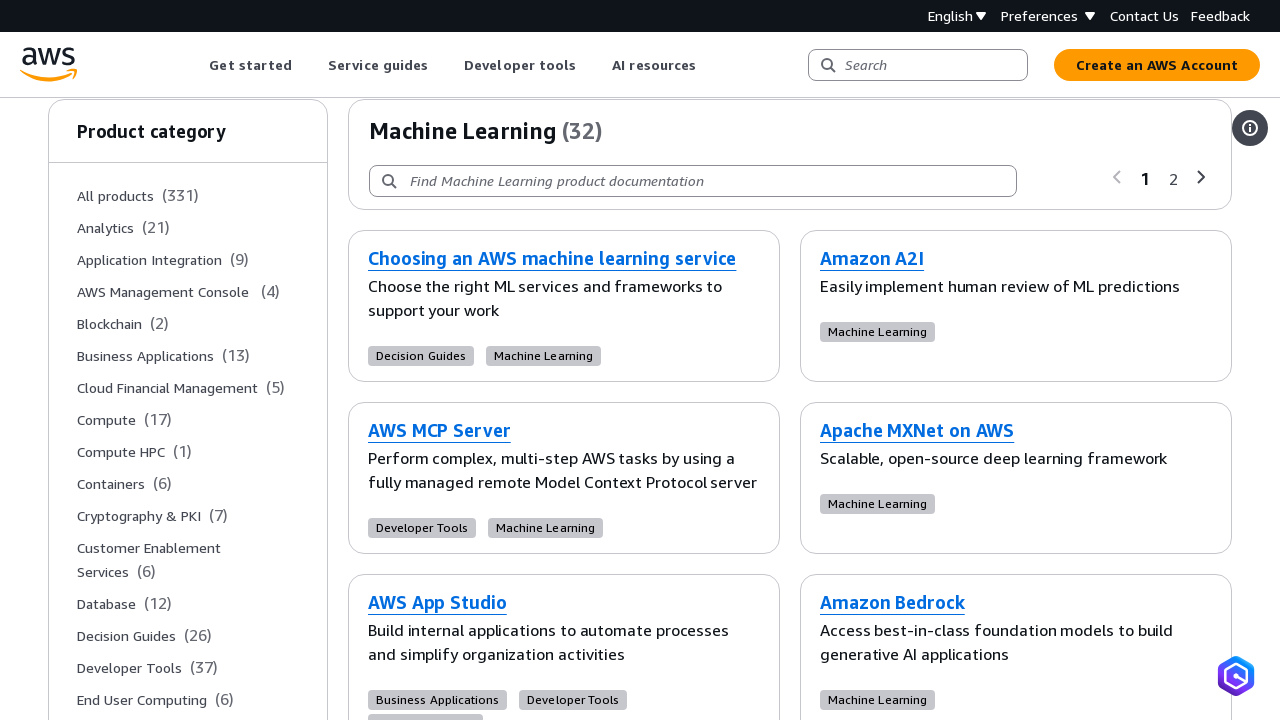

Clicked page 2 button to navigate to second page of results at (1173, 179) on xpath=//button[contains(text(), '2')]
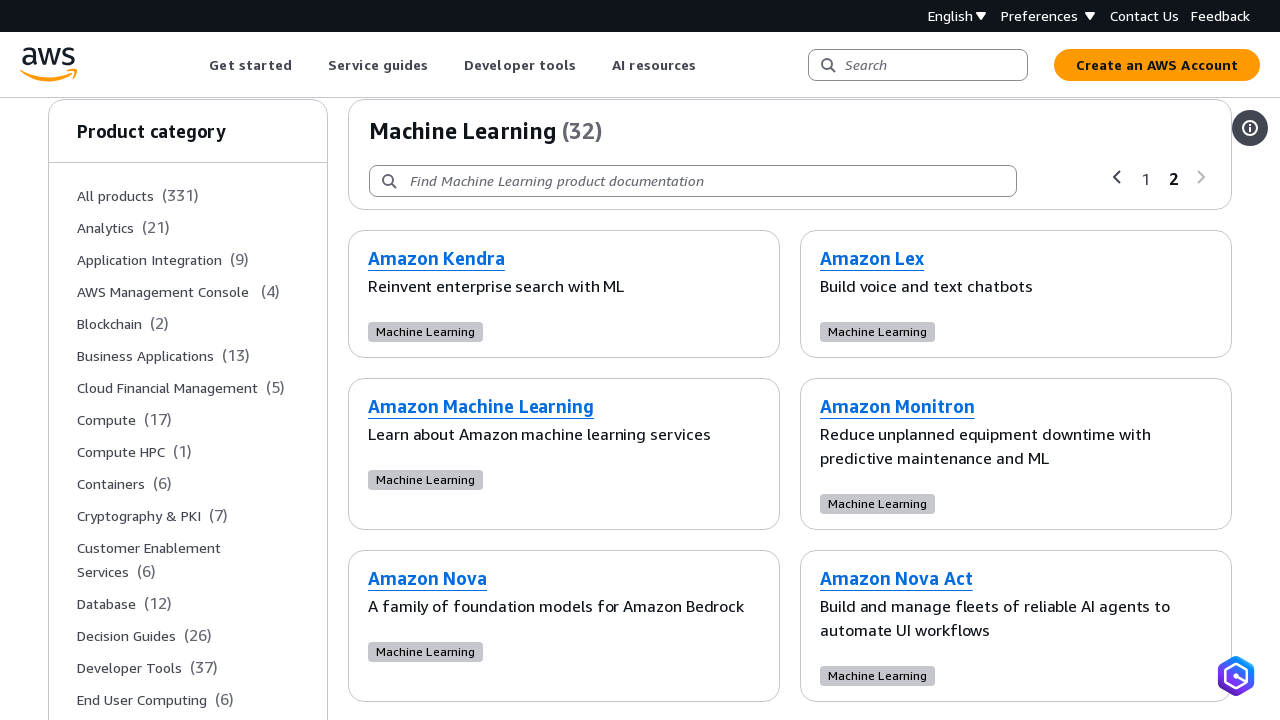

Second page content loaded
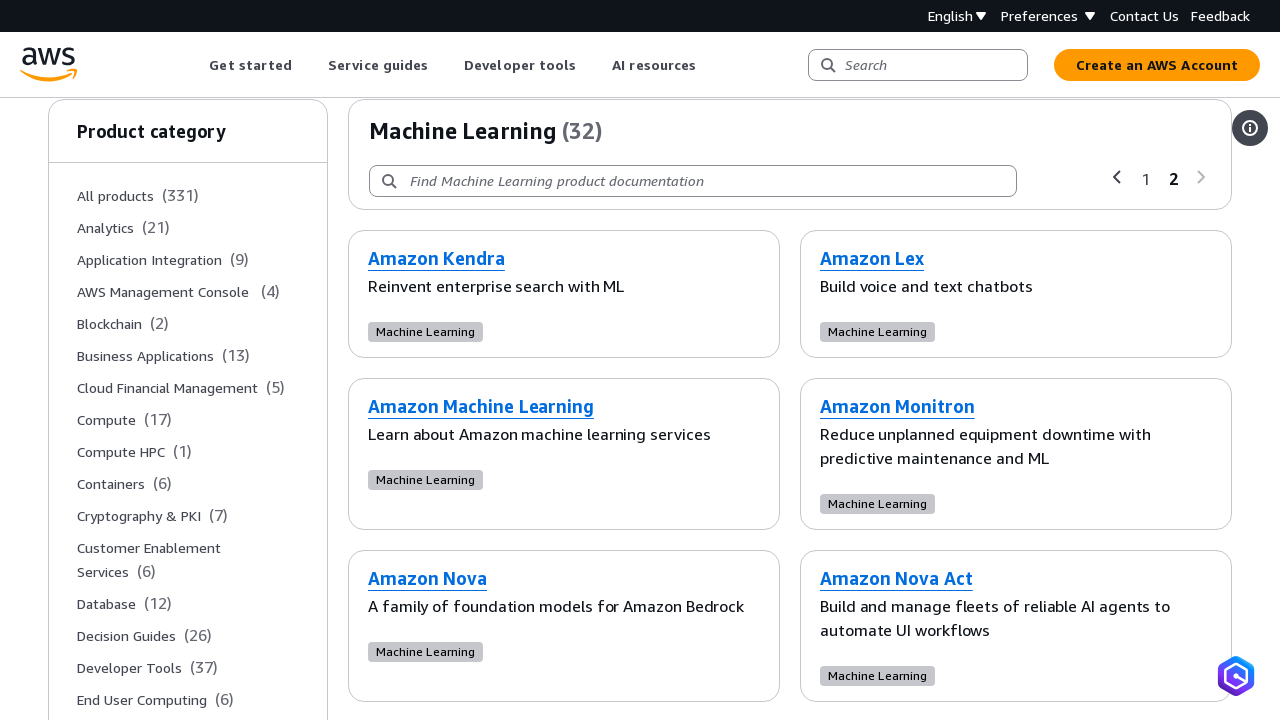

Second page ML documentation links verified as loaded
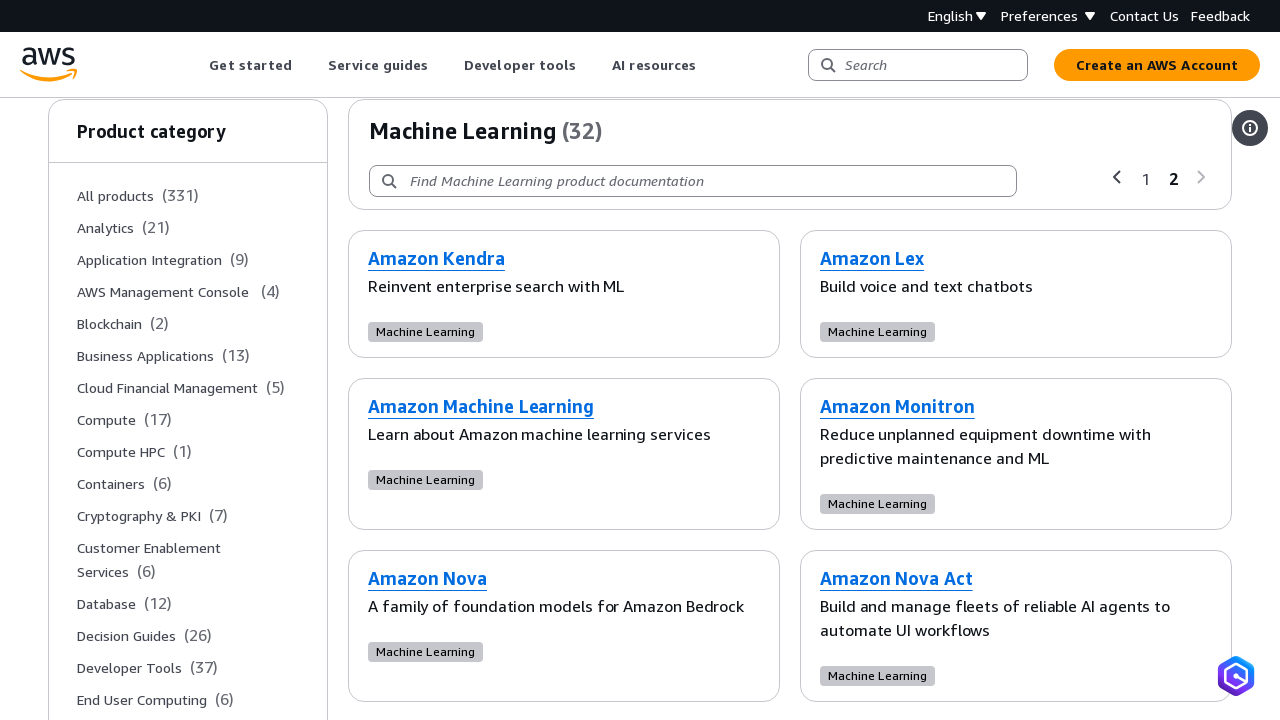

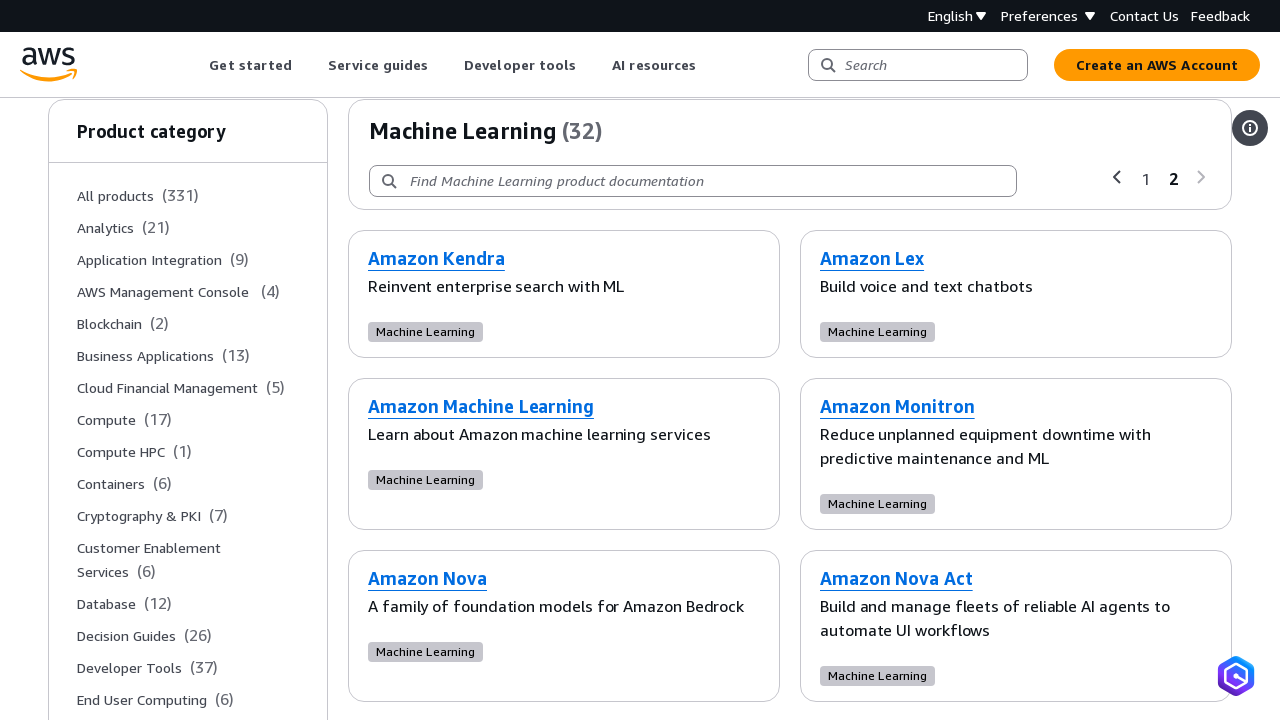